Tests static dropdown functionality by selecting options using three different methods: by index, by visible text, and by value on a practice dropdown page.

Starting URL: https://rahulshettyacademy.com/dropdownsPractise/

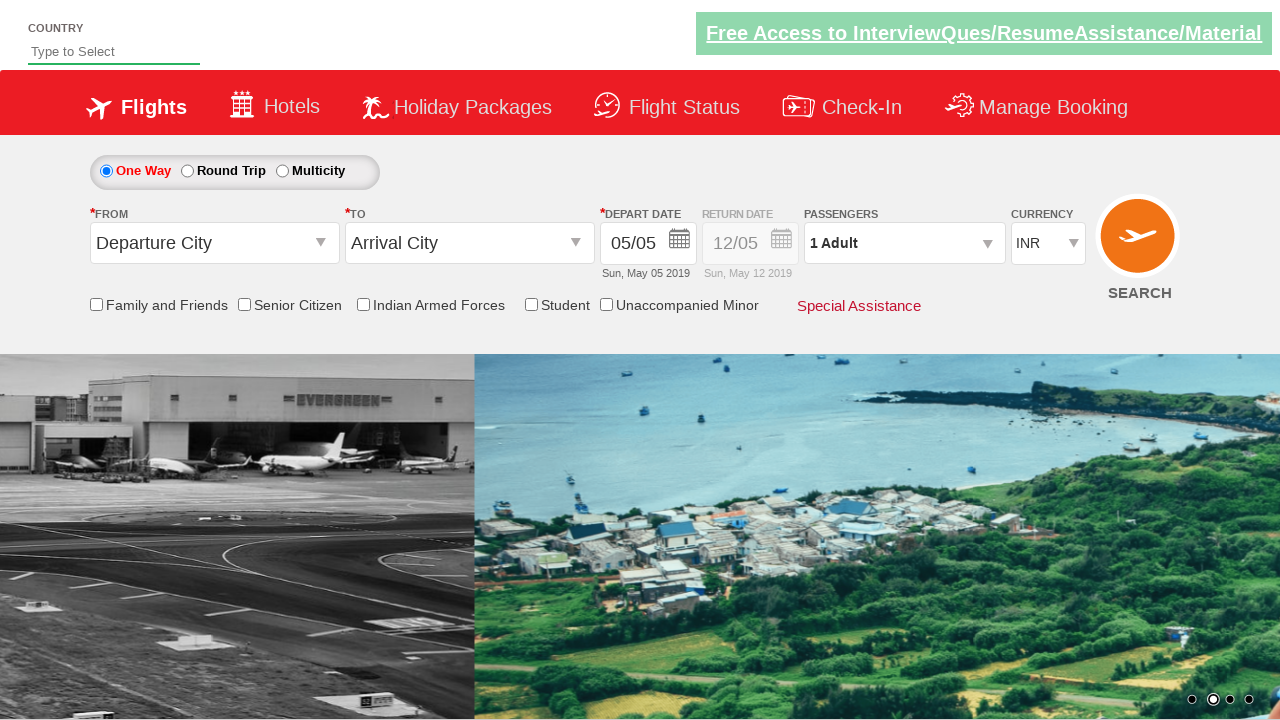

Navigated to dropdown practice page
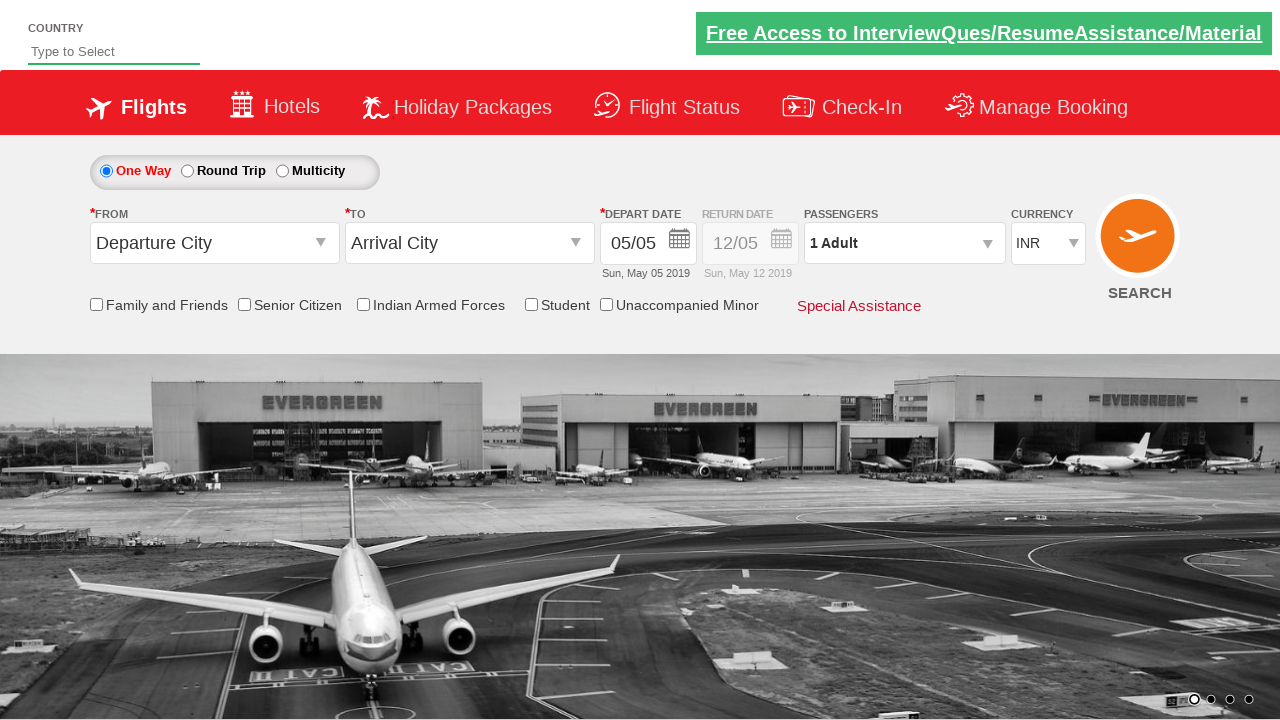

Currency dropdown selector is visible
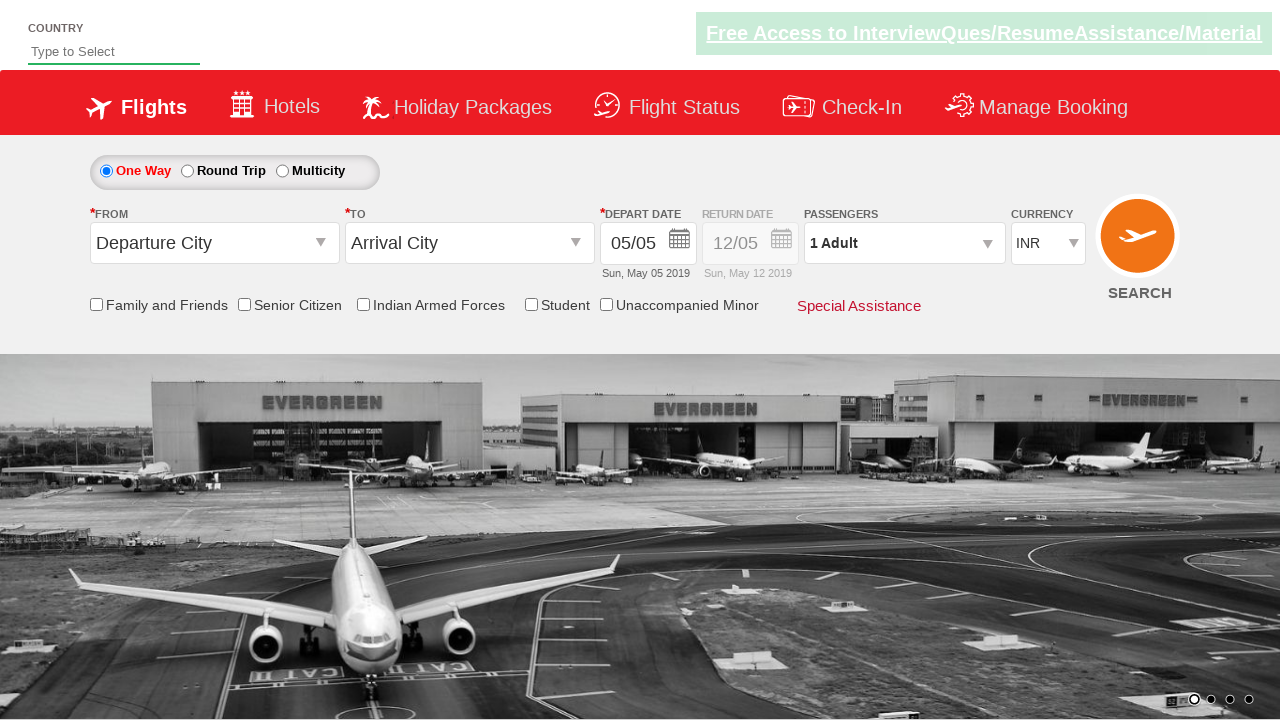

Selected dropdown option by index 3 (4th option) on #ctl00_mainContent_DropDownListCurrency
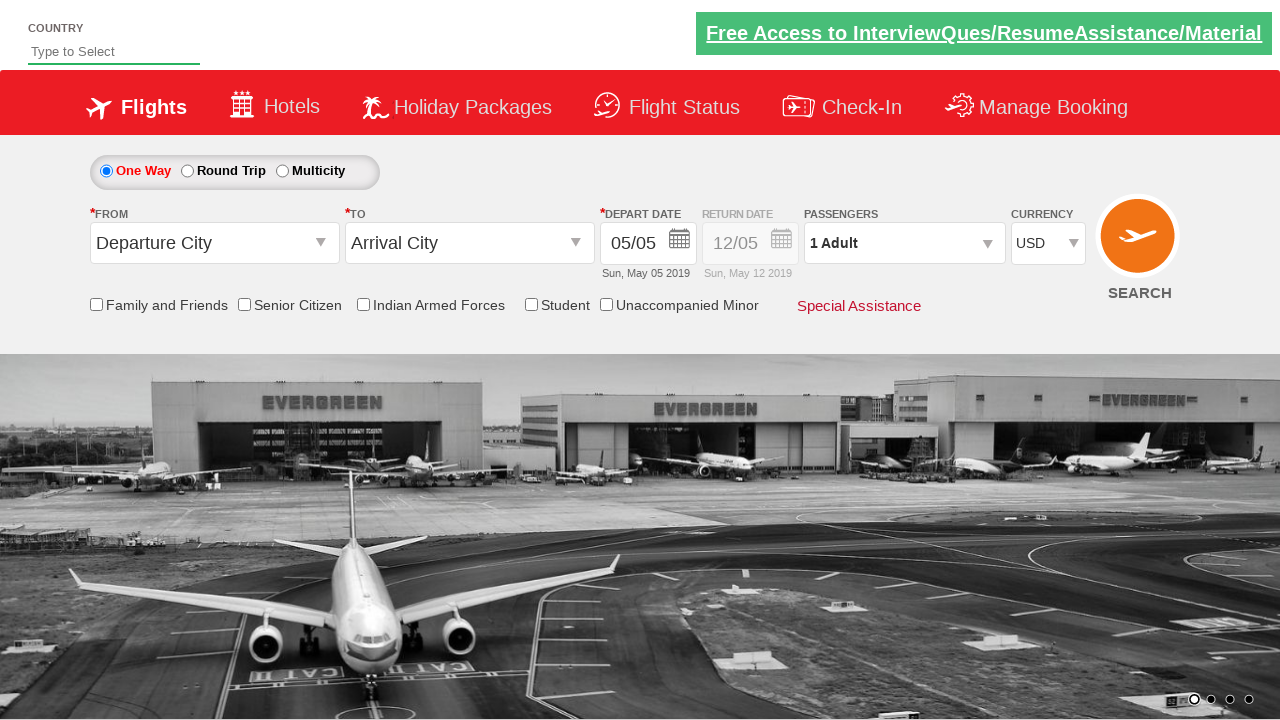

Selected dropdown option by visible text 'AED' on #ctl00_mainContent_DropDownListCurrency
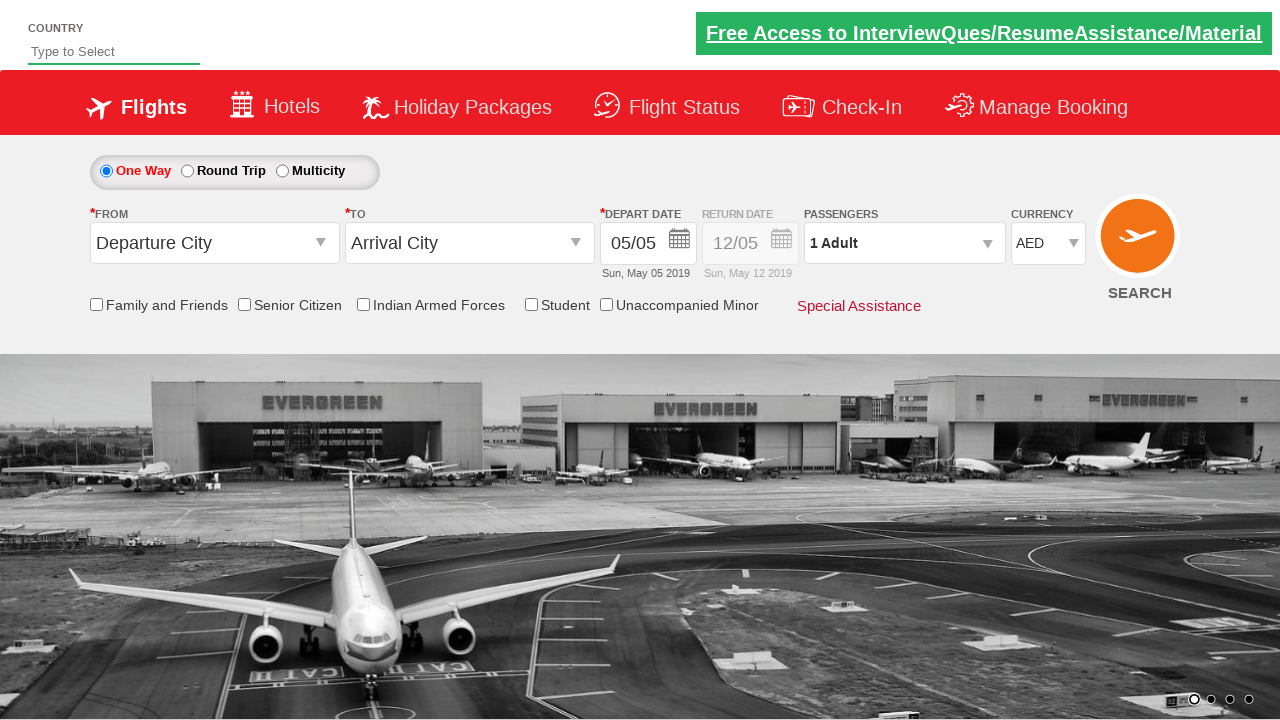

Selected dropdown option by value 'INR' on #ctl00_mainContent_DropDownListCurrency
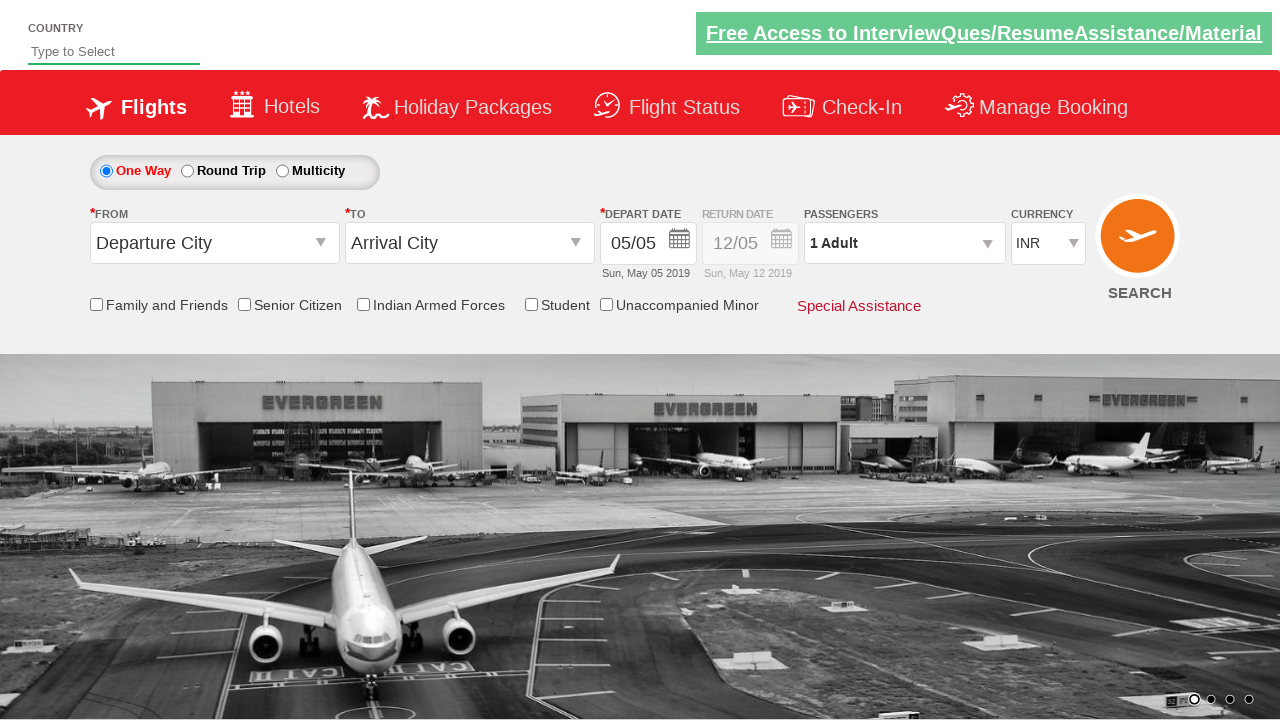

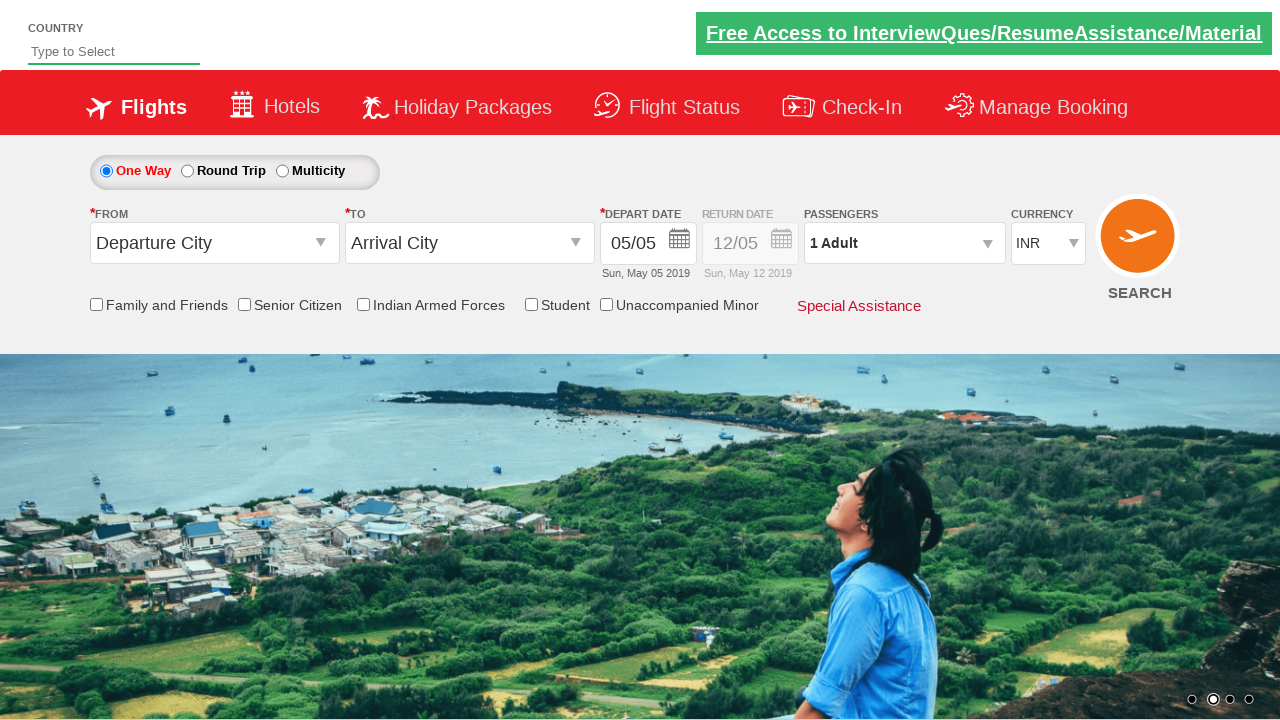